Tests scrolling functionality and table data validation by scrolling to a fixed header table, summing values in the 4th column, and verifying the total matches the displayed amount

Starting URL: https://rahulshettyacademy.com/AutomationPractice/

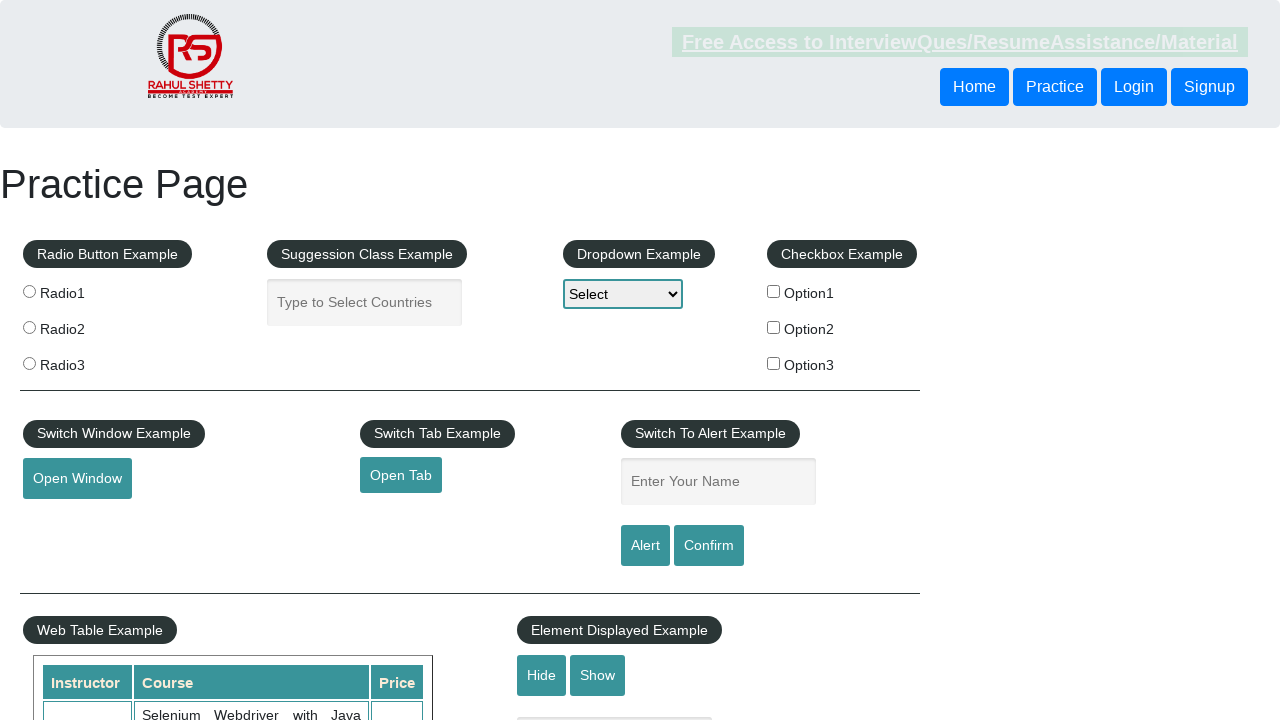

Scrolled down 500px to make fixed header table visible
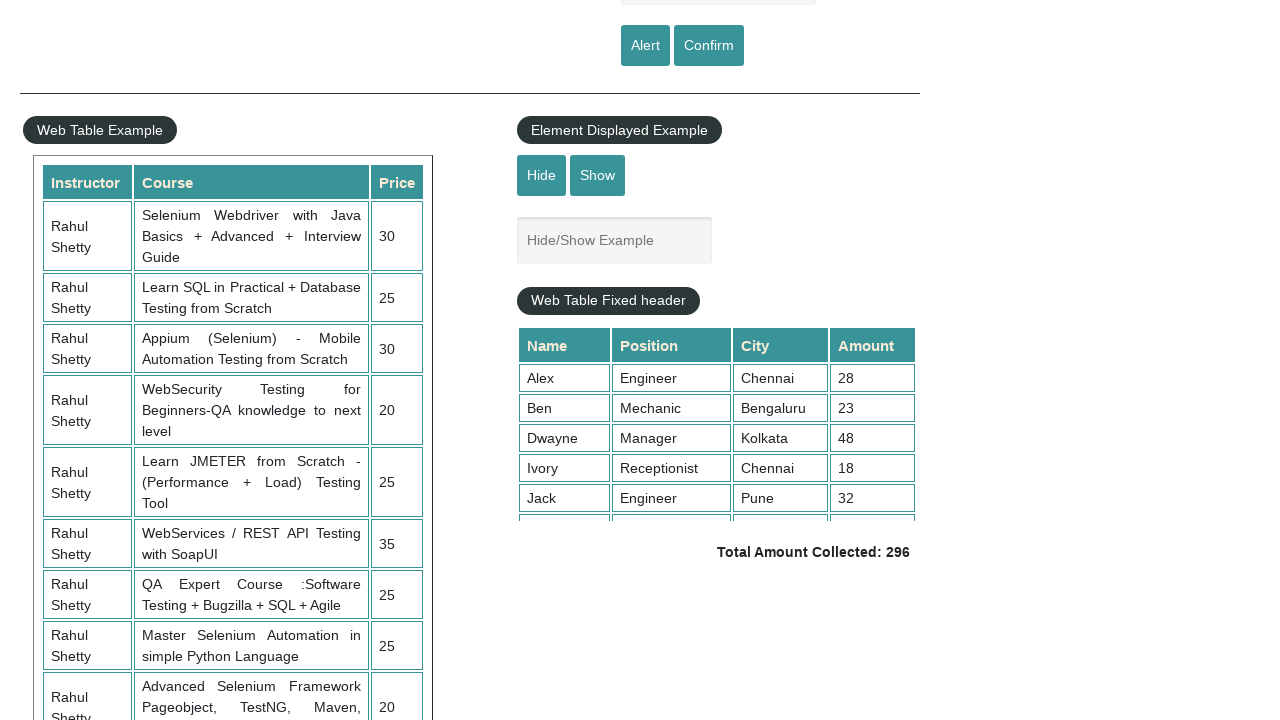

Table container with overflow-y property is now visible
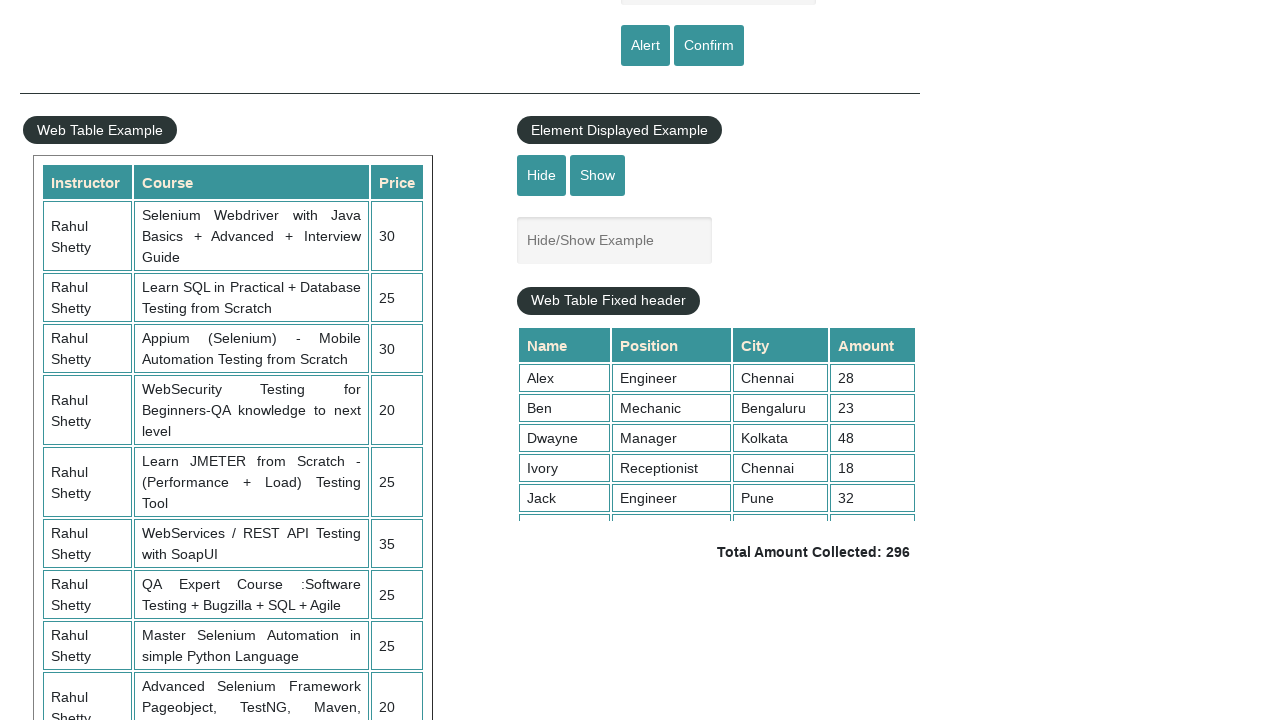

Scrolled within table container by 100px
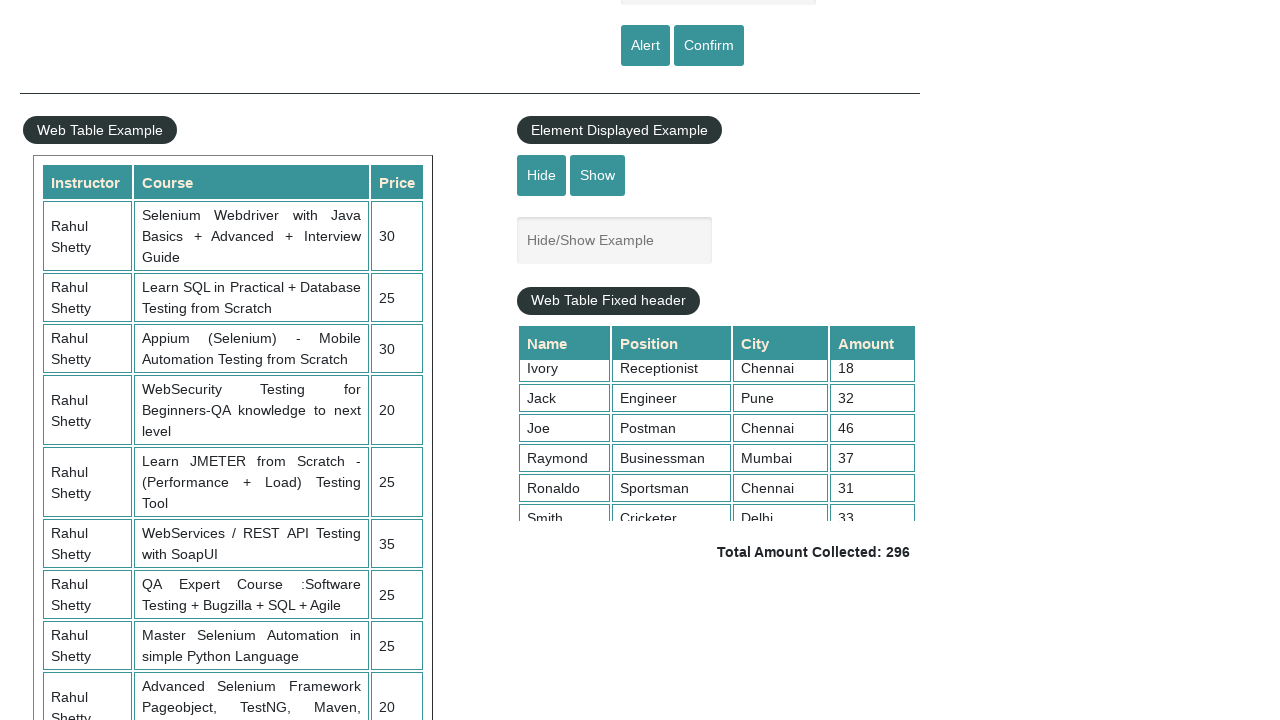

Retrieved all cells from the 4th column of the fixed header table
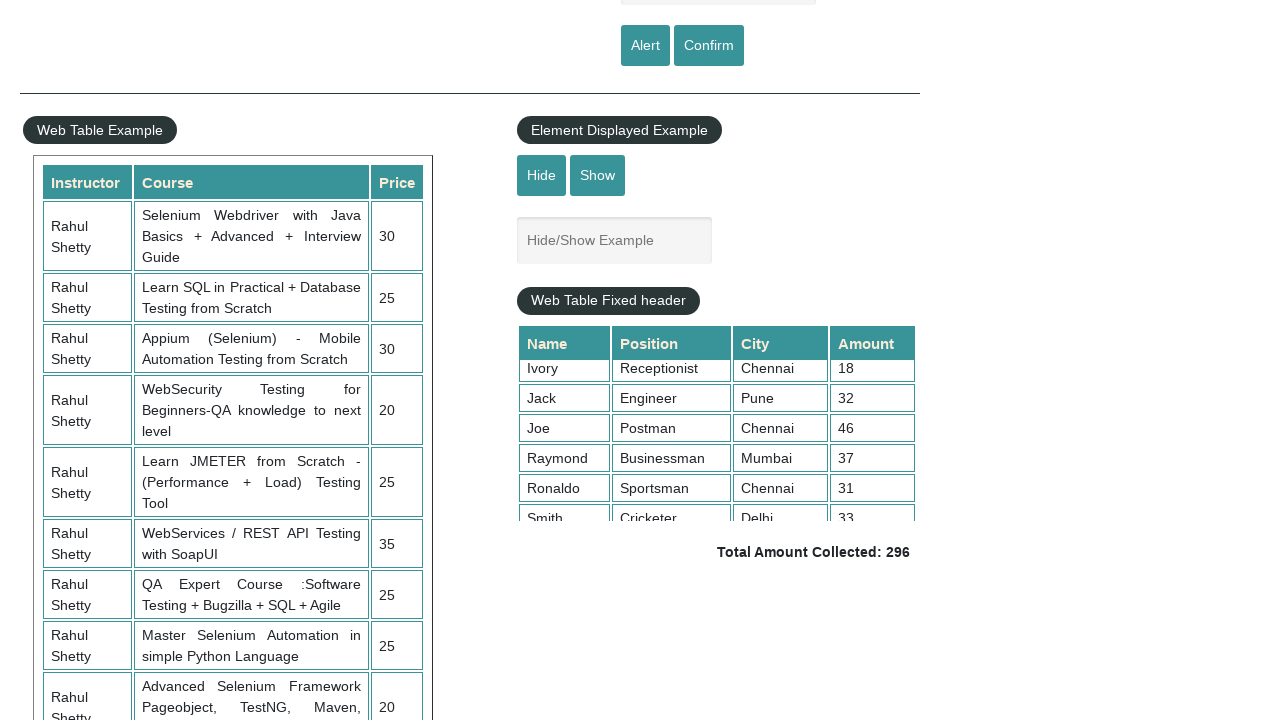

Calculated sum of 4th column values: 296
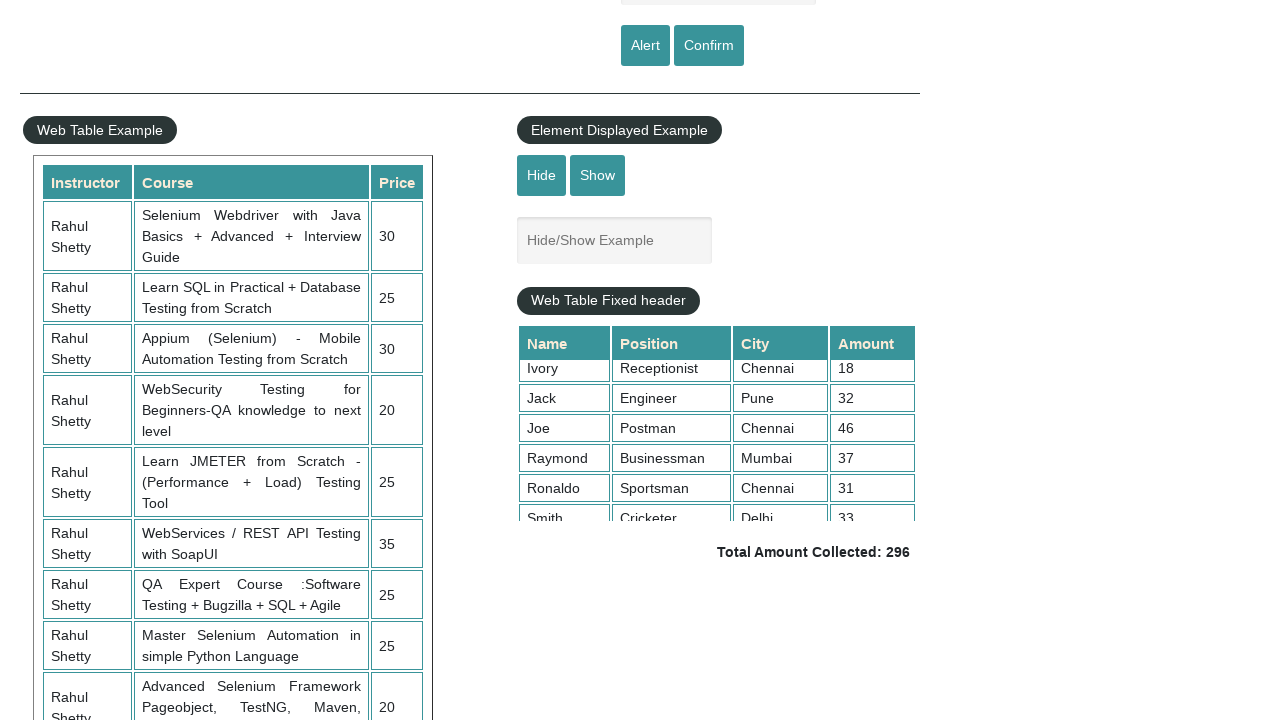

Retrieved displayed total amount: 296
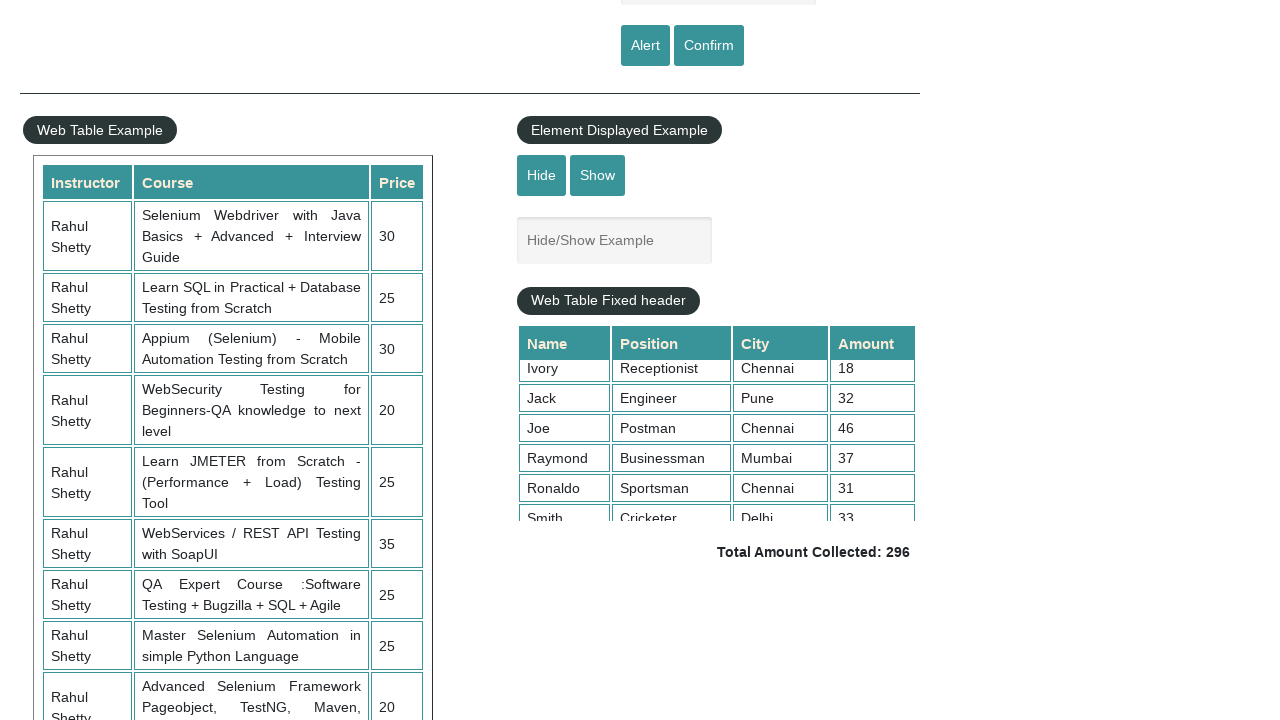

Verified that calculated sum (296) matches displayed total (296)
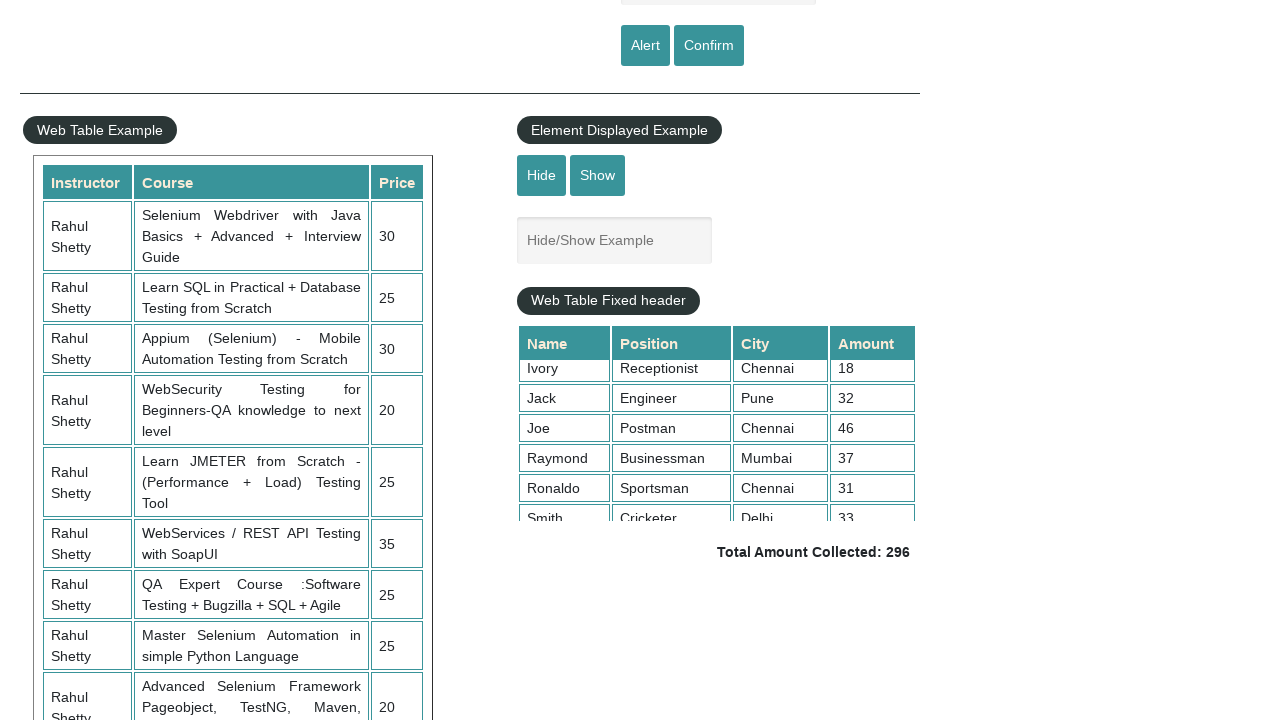

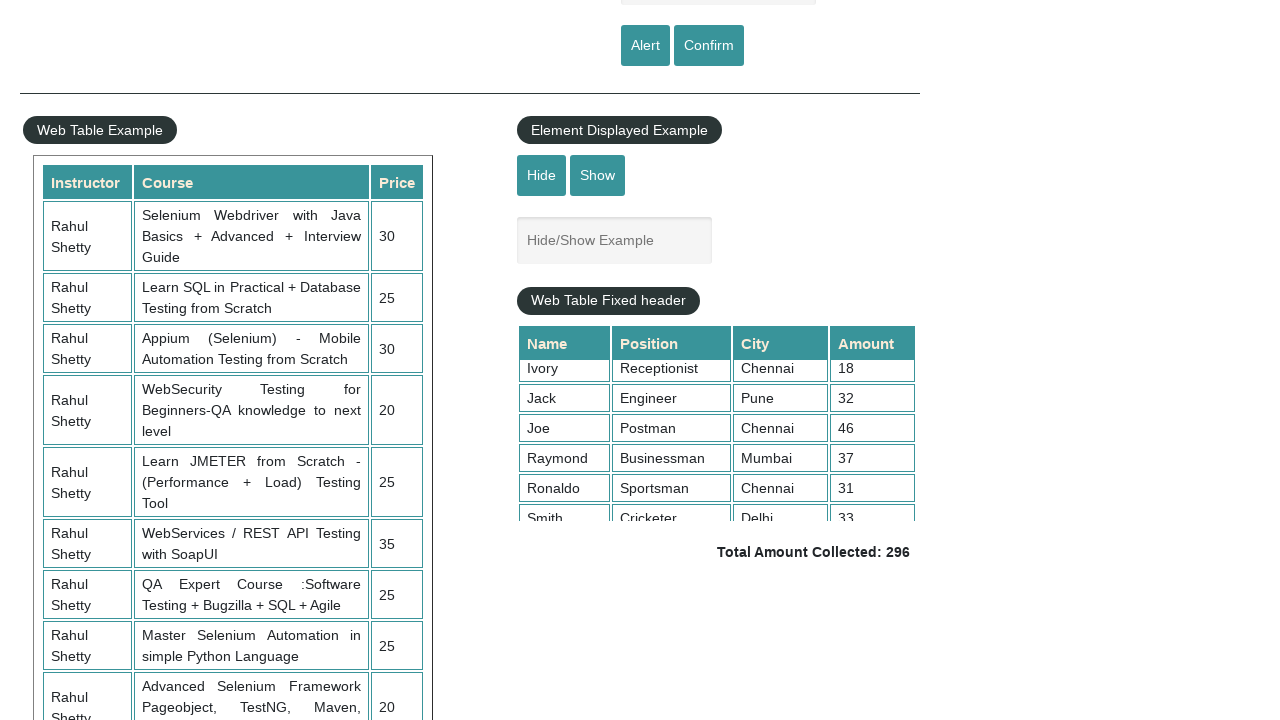